Waits for a price condition to be met, then solves a mathematical captcha by extracting a value, calculating the result, and submitting the answer

Starting URL: http://suninjuly.github.io/explicit_wait2.html

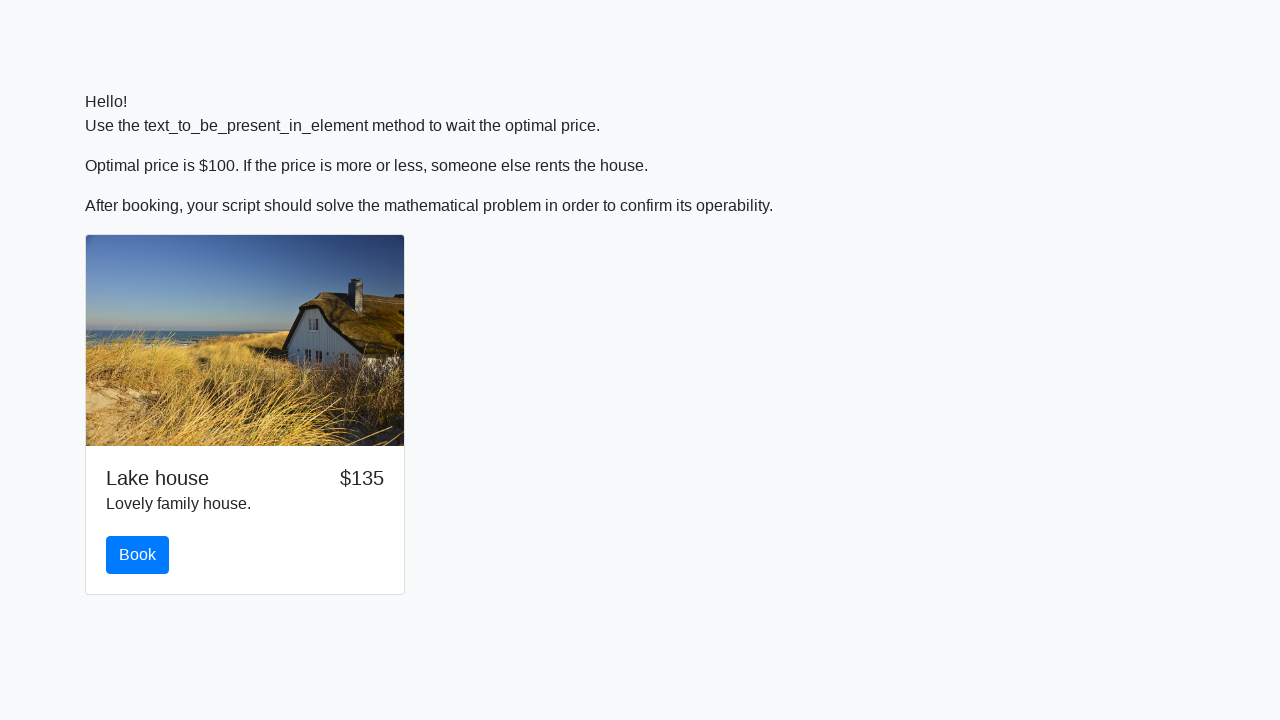

Waited for price to reach $100
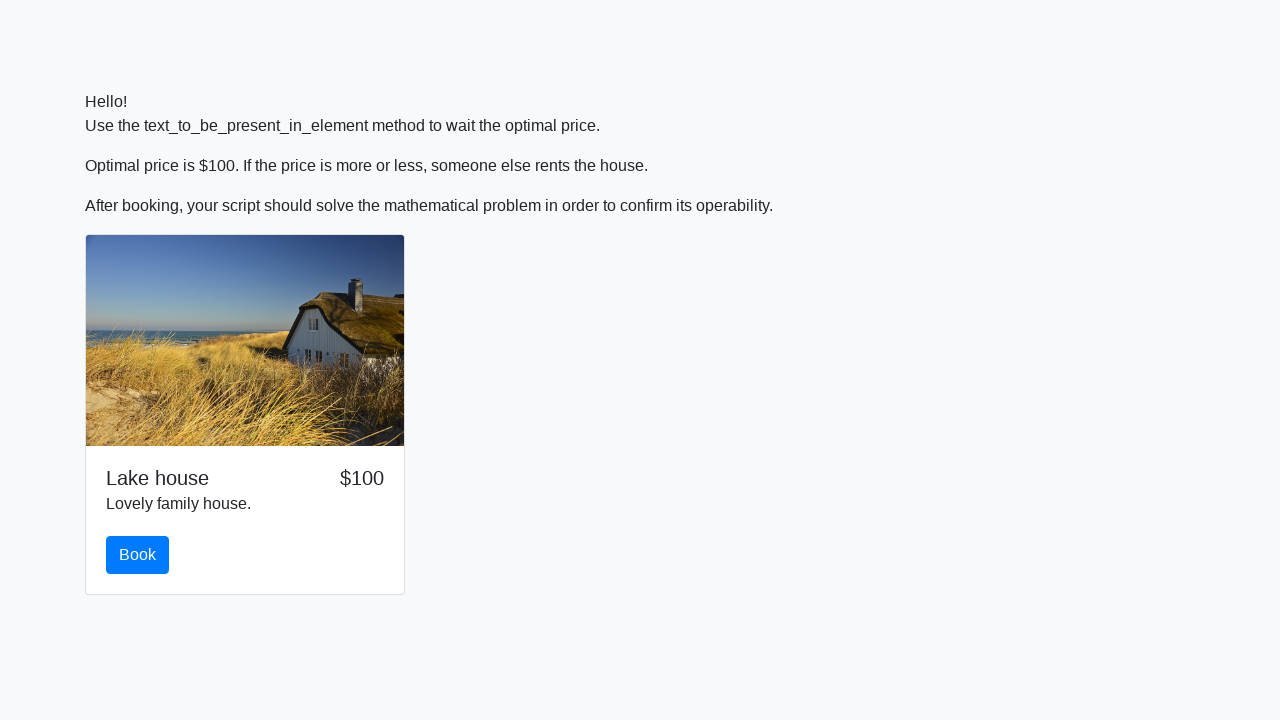

Clicked the book button at (138, 555) on #book
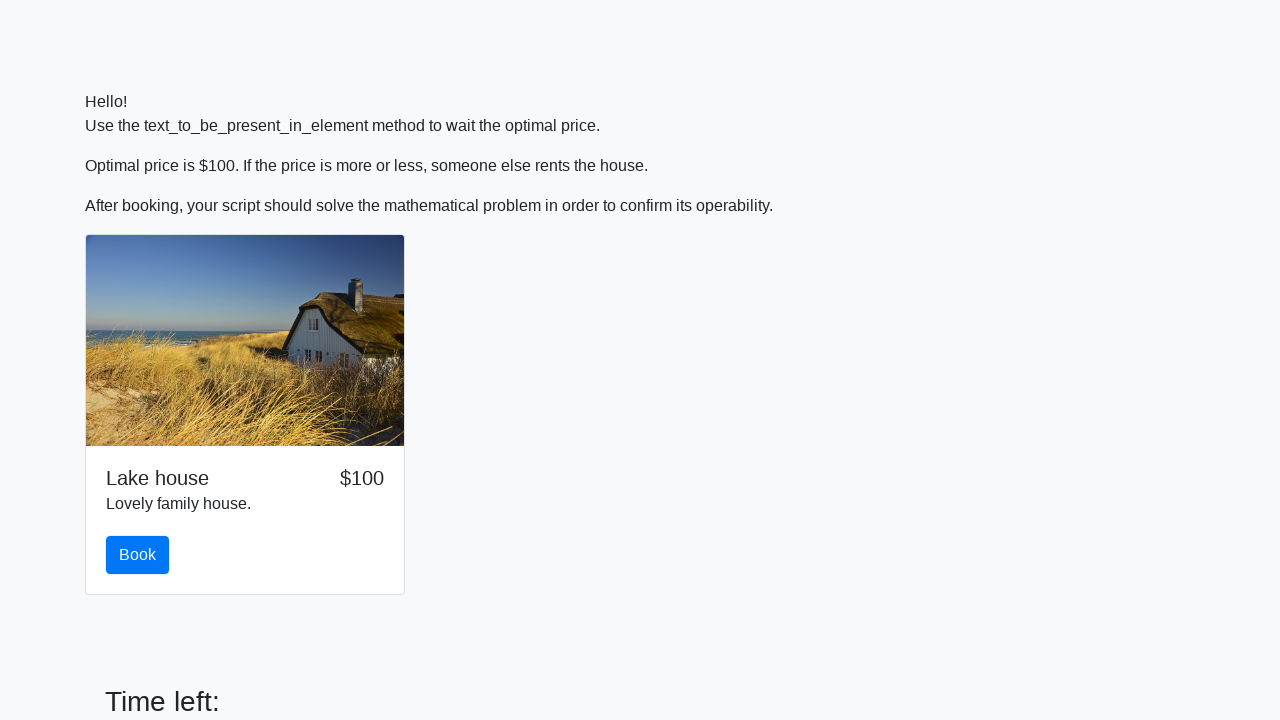

Extracted number value: 22
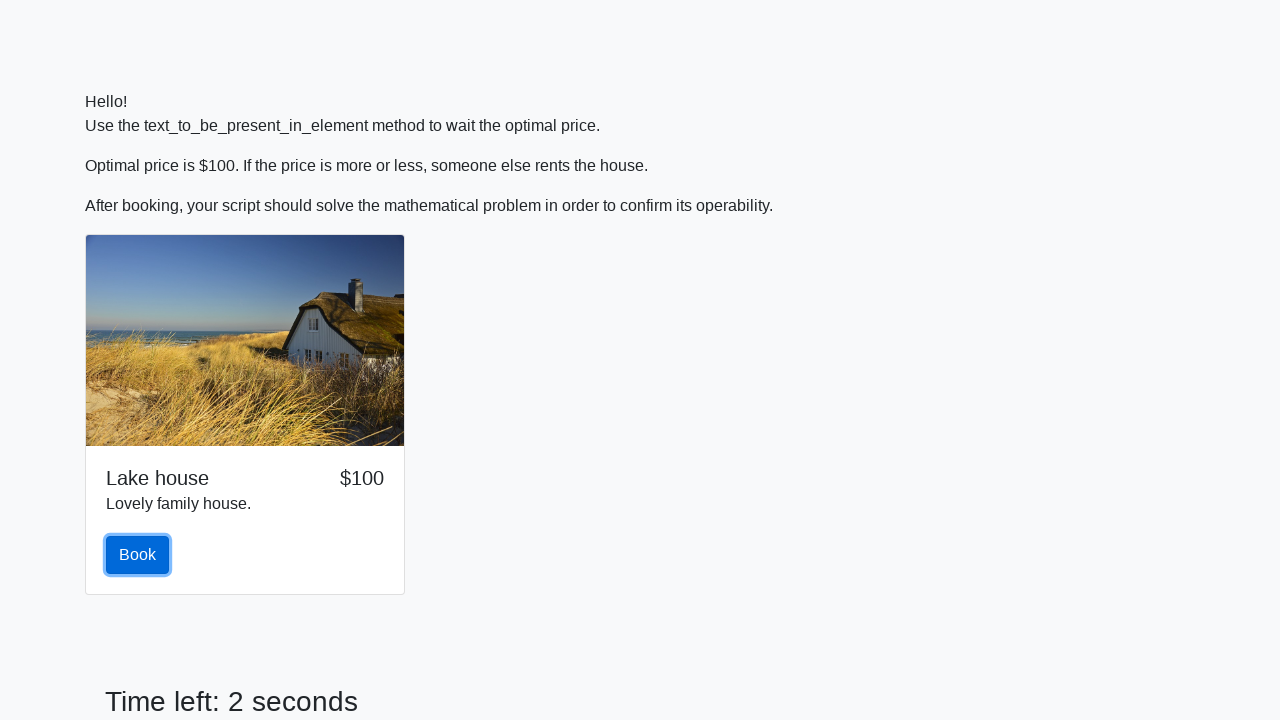

Converted extracted value to integer: 22
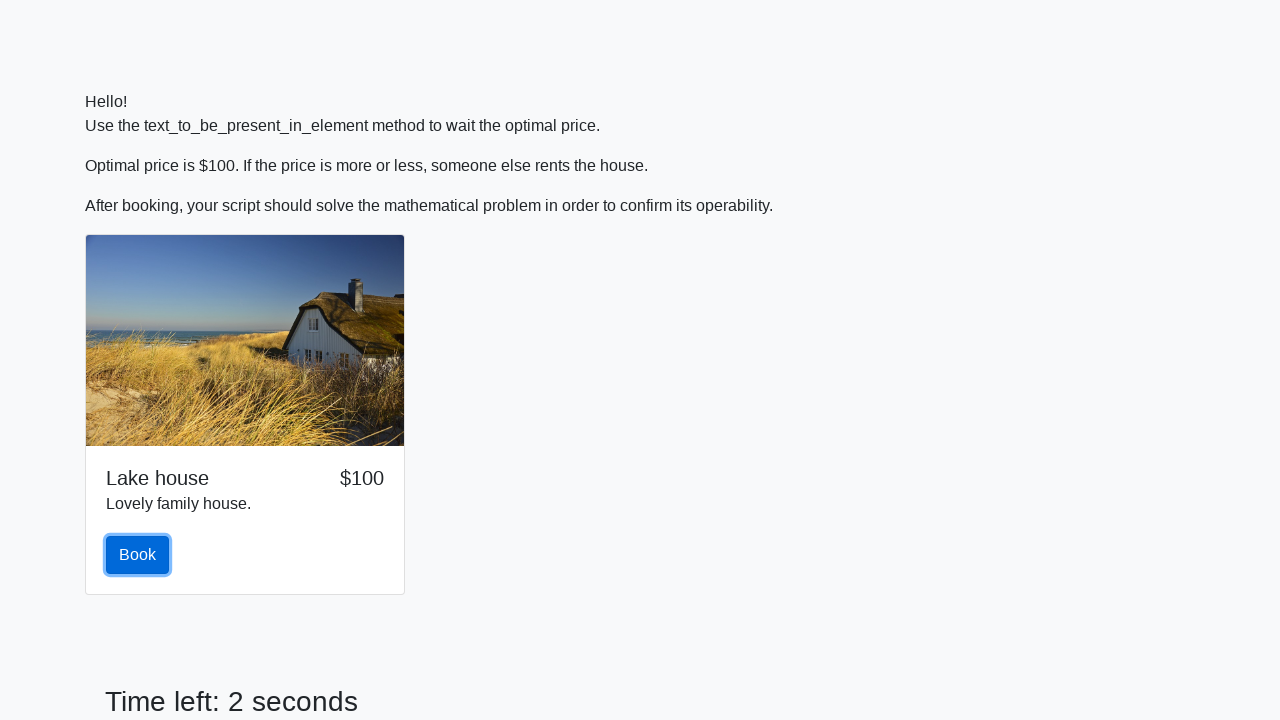

Calculated mathematical result: -2.2422832386981817
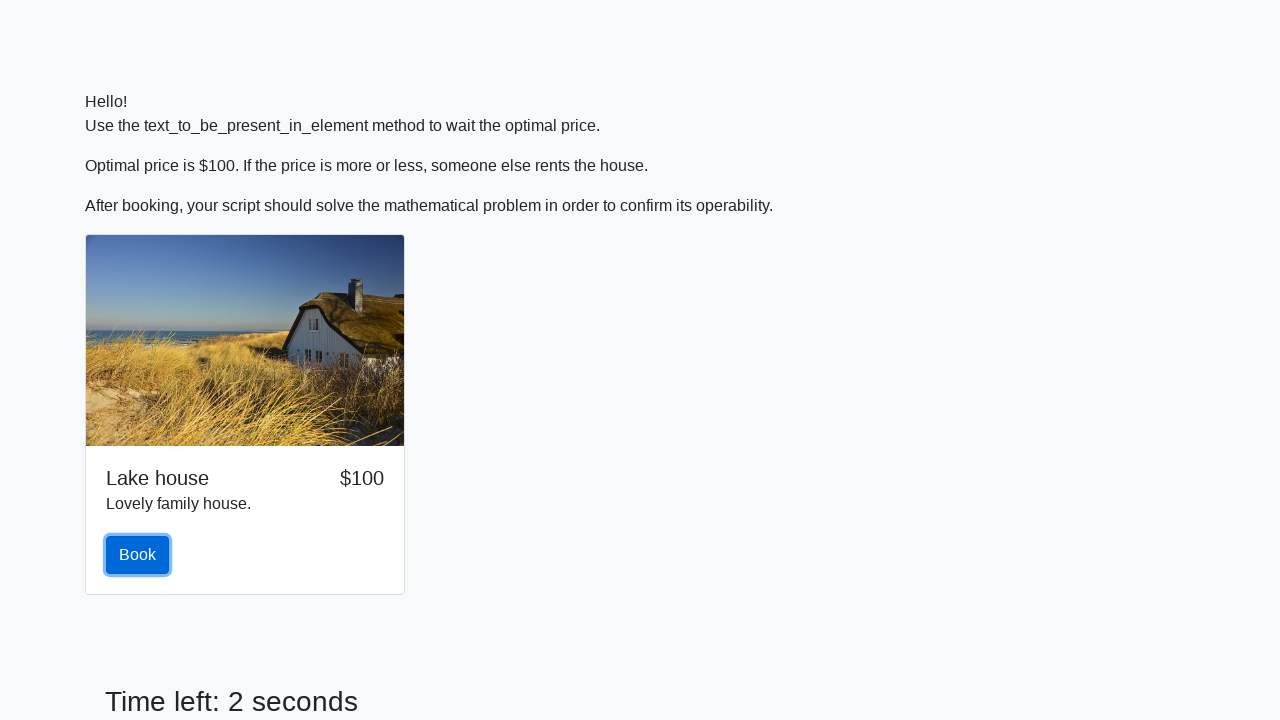

Filled answer field with calculated value: -2.2422832386981817 on #answer
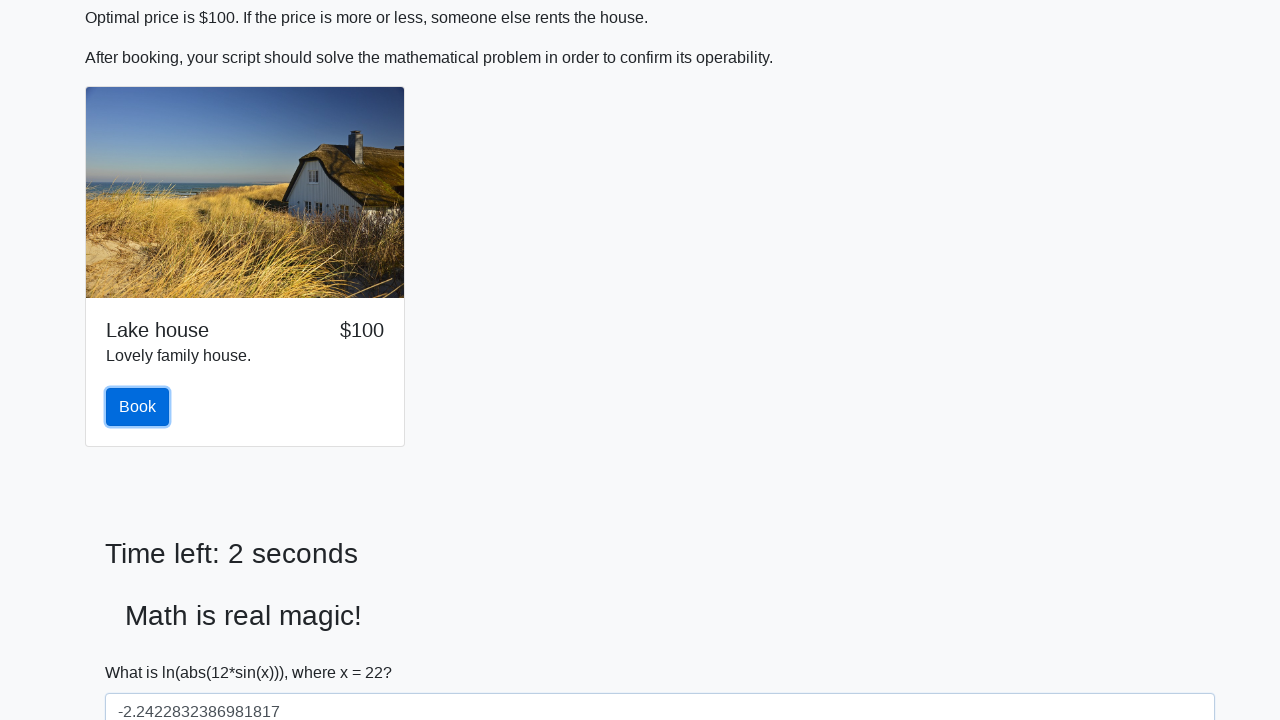

Clicked solve button to submit the answer at (143, 651) on #solve
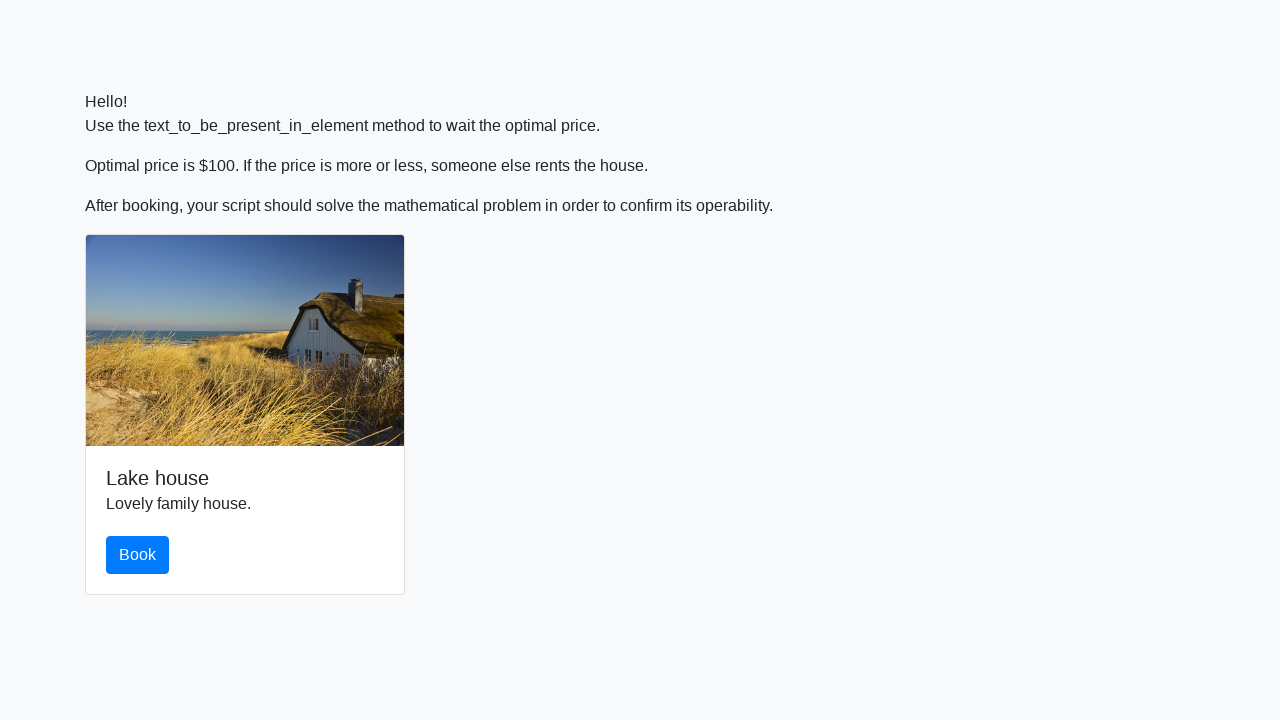

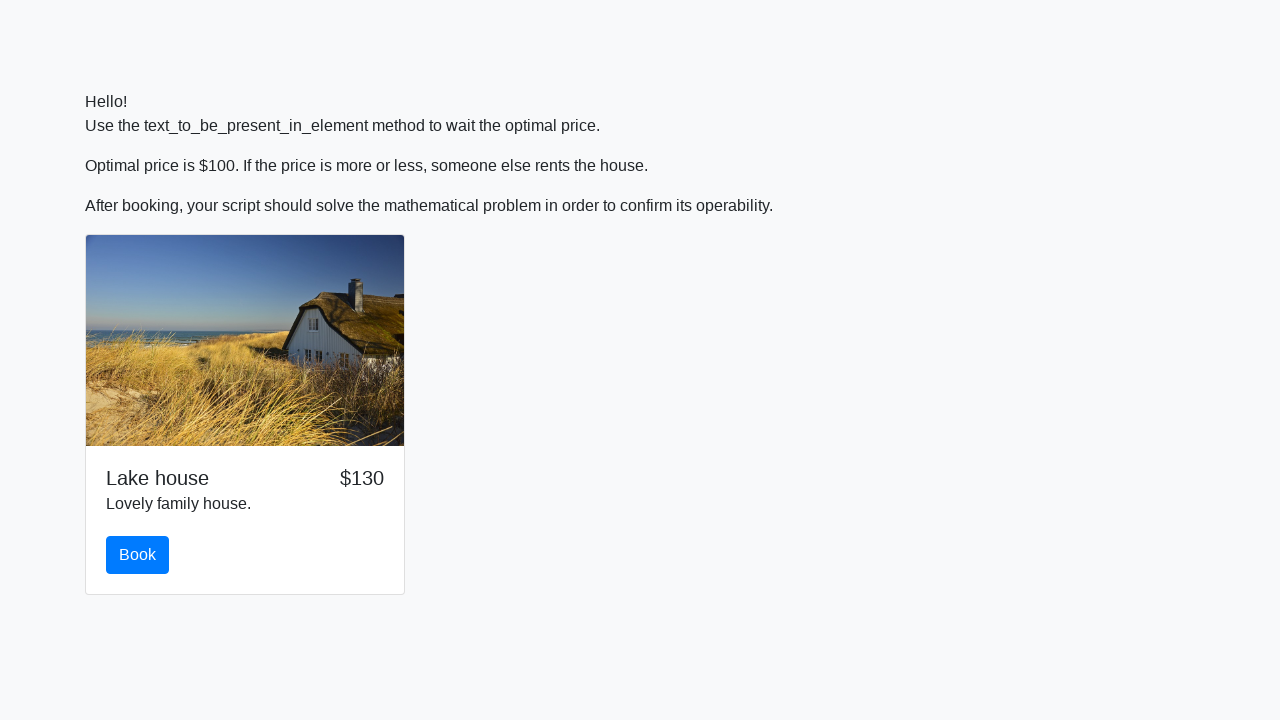